Tests selecting multiple non-consecutive items using Ctrl+click

Starting URL: http://jqueryui.com/resources/demos/selectable/display-grid.html

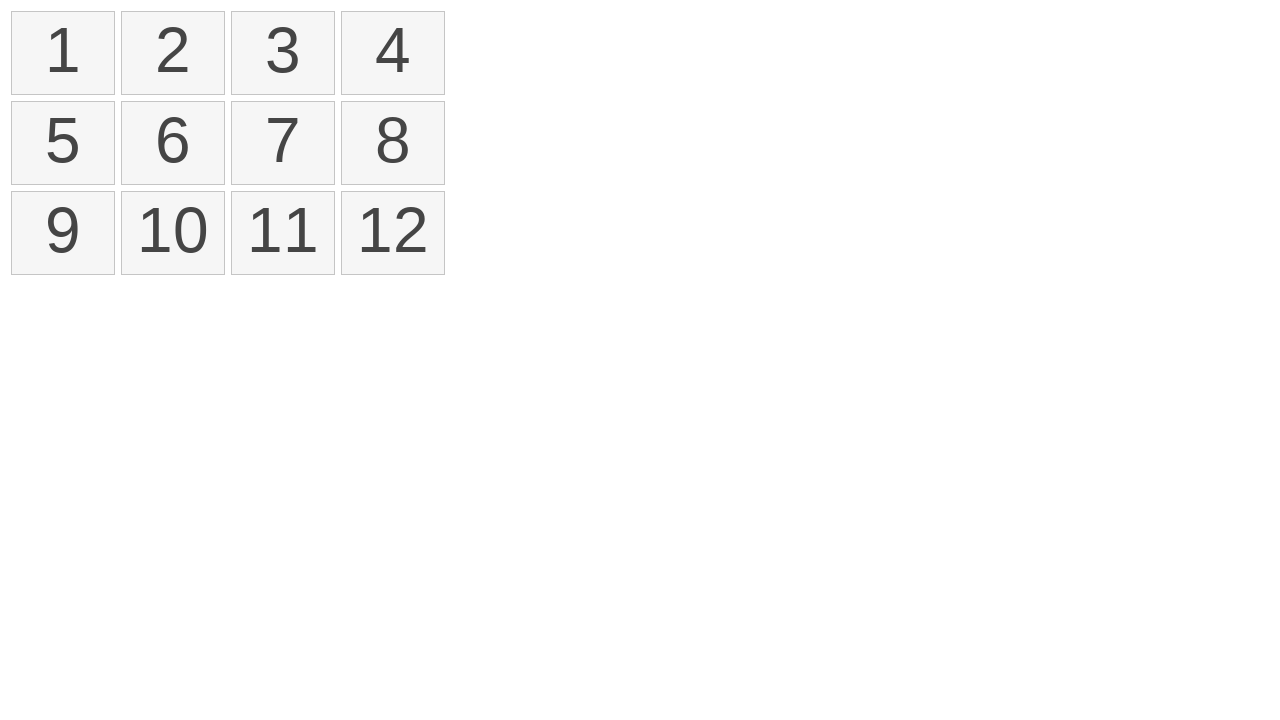

Ctrl+clicked on first item in selectable list at (63, 53) on //ol[@id='selectable']/li[1]
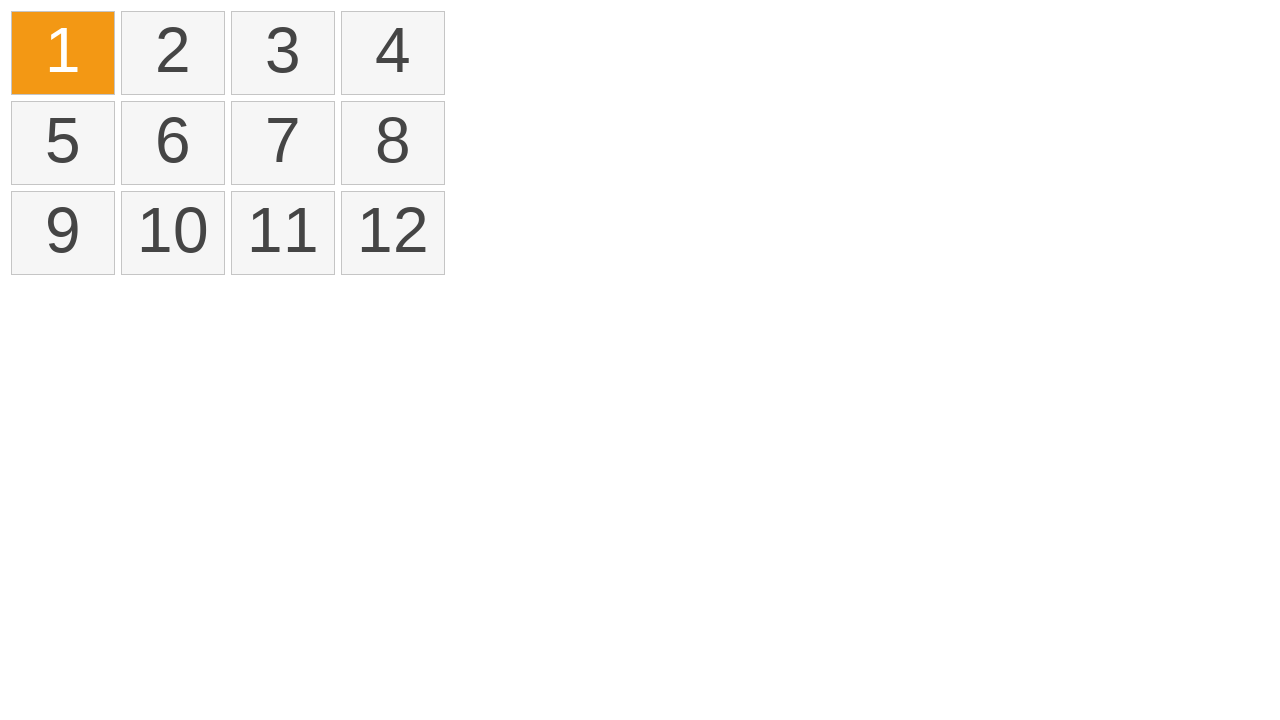

Ctrl+clicked on third item in selectable list at (283, 53) on //ol[@id='selectable']/li[3]
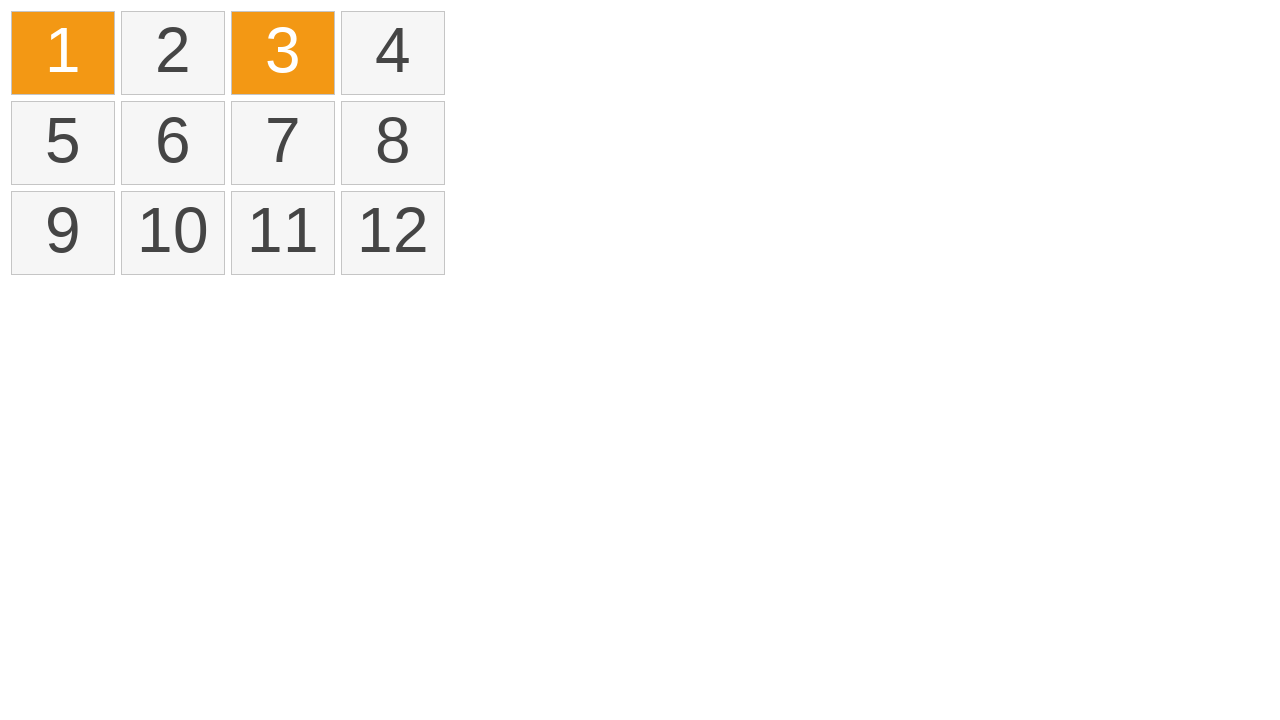

Ctrl+clicked on fifth item in selectable list at (63, 143) on //ol[@id='selectable']/li[5]
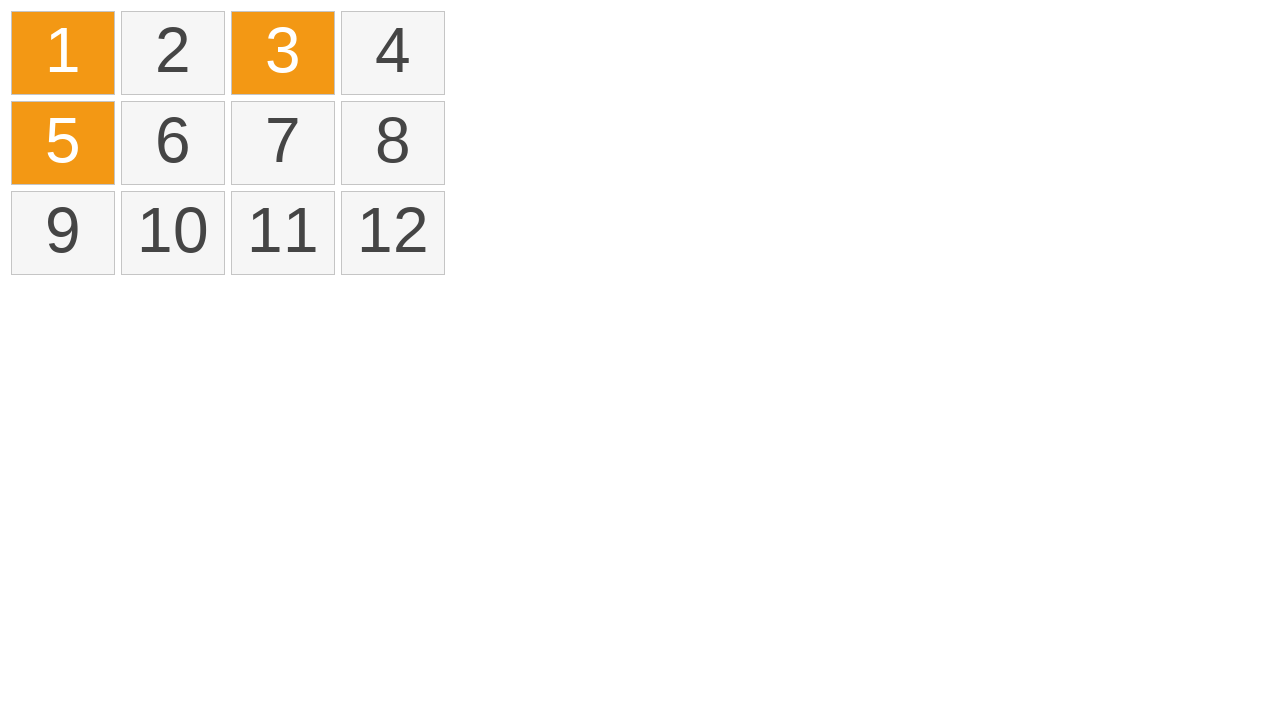

Ctrl+clicked on seventh item in selectable list at (283, 143) on //ol[@id='selectable']/li[7]
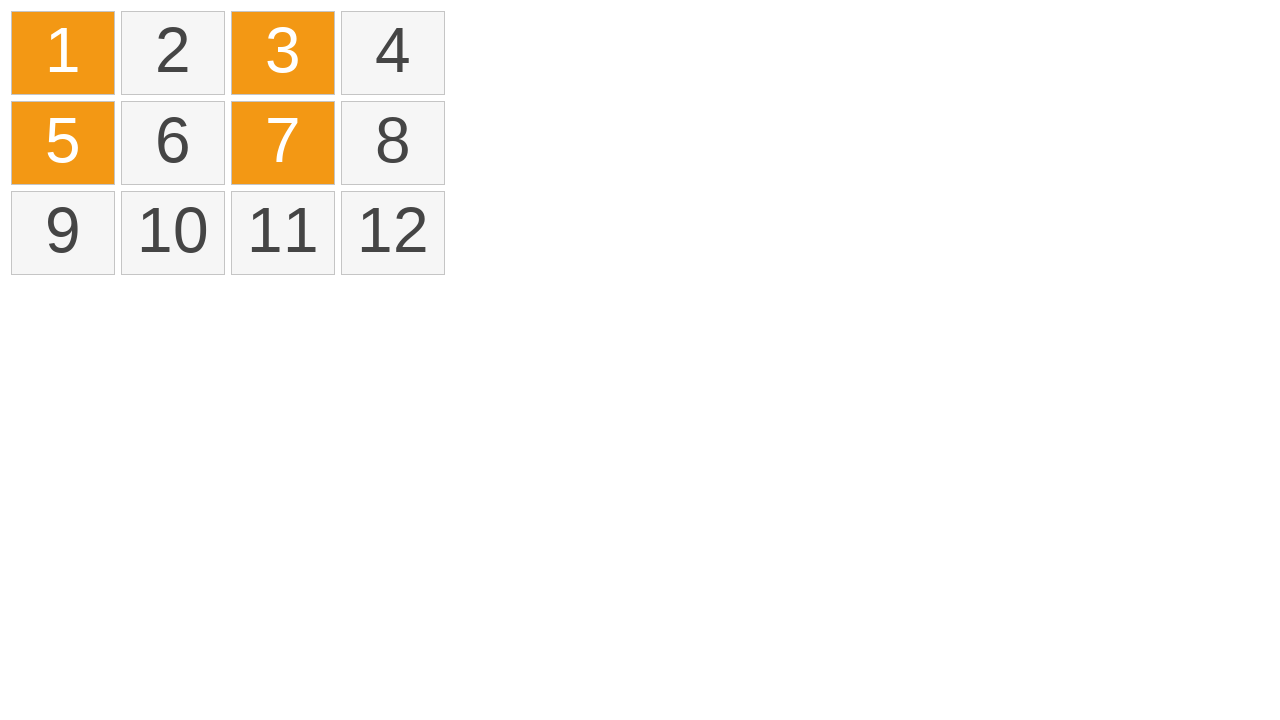

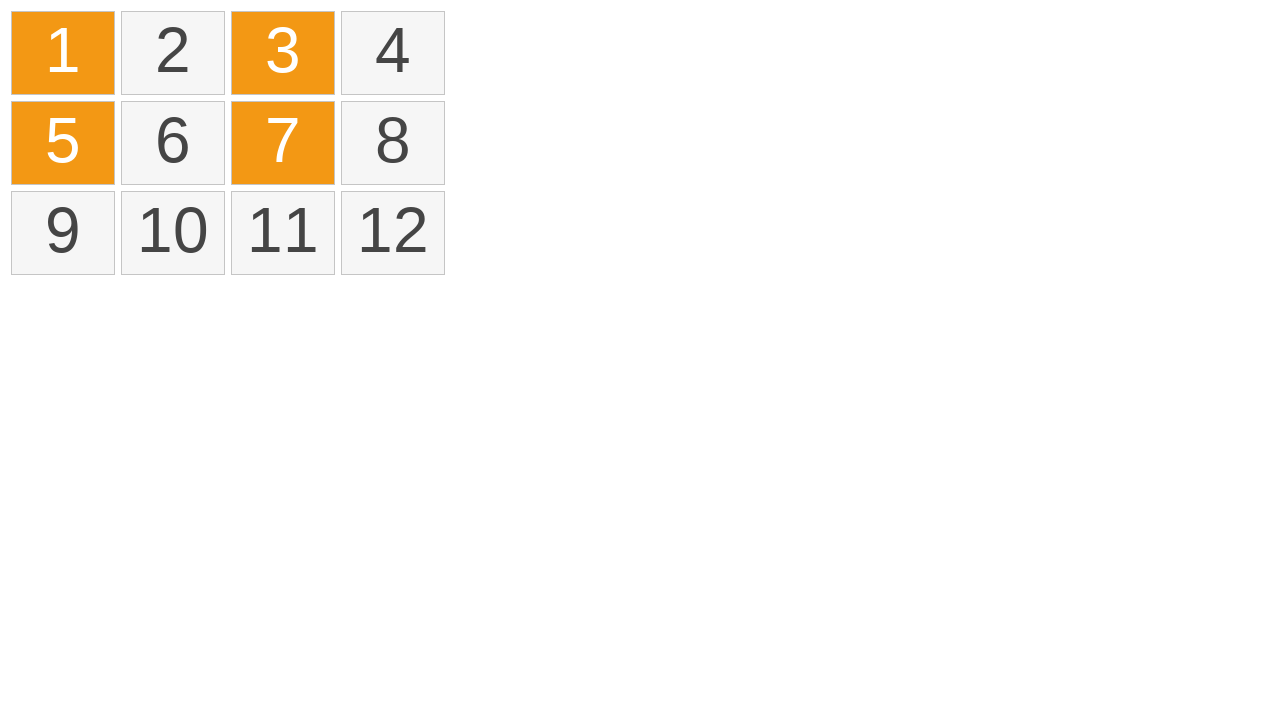